Tests accepting a JavaScript alert and verifying the success message

Starting URL: https://the-internet.herokuapp.com/javascript_alerts

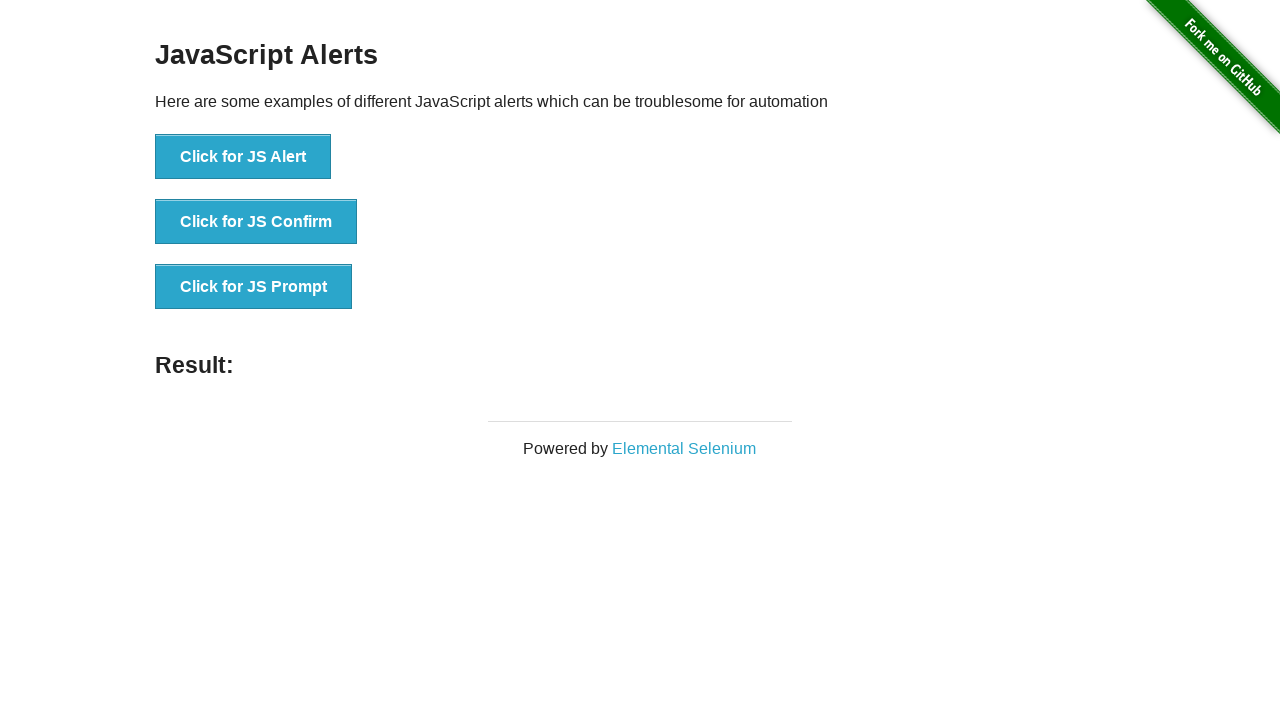

Clicked 'Click for JS Alert' button at (243, 157) on text="Click for JS Alert"
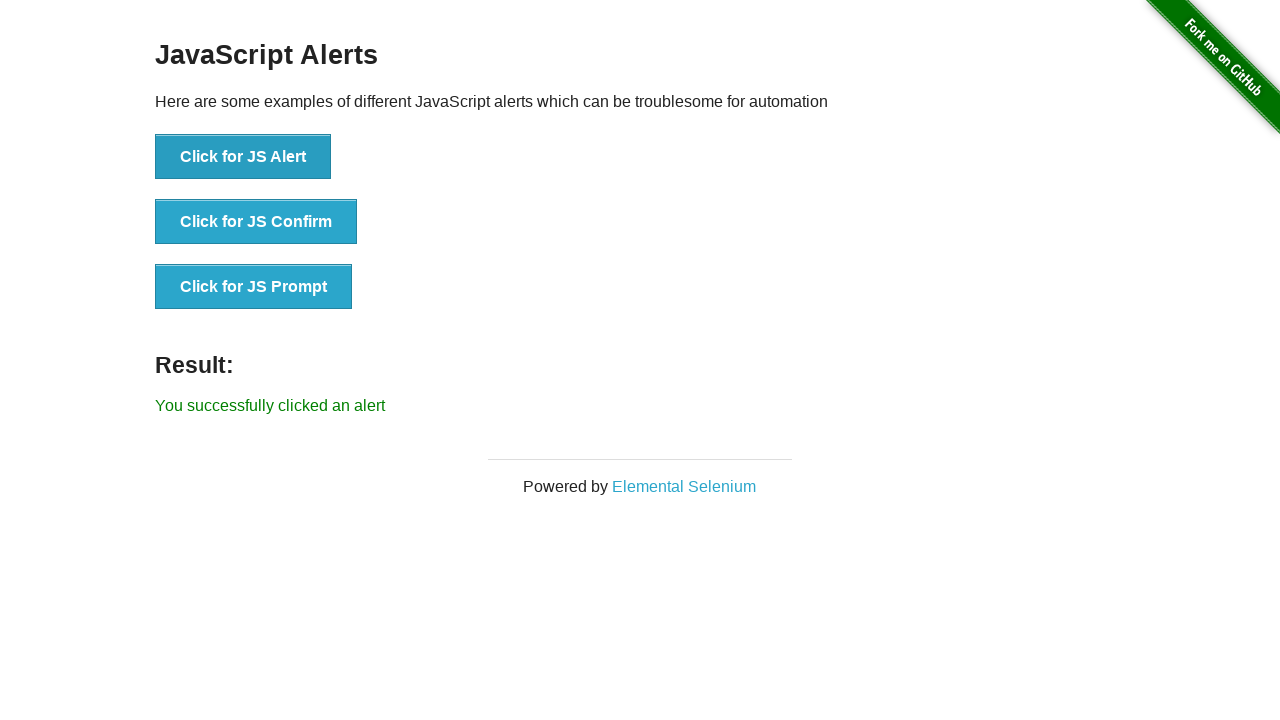

Set up dialog handler to accept alert
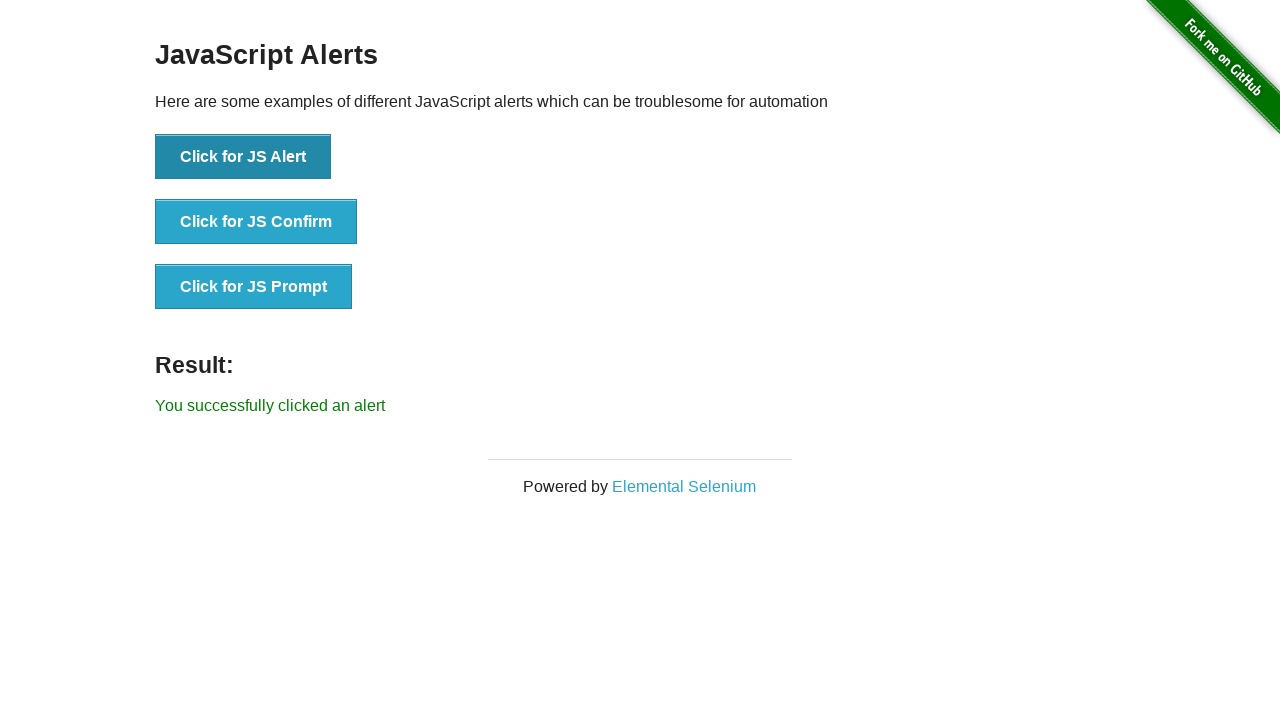

Retrieved result message text content
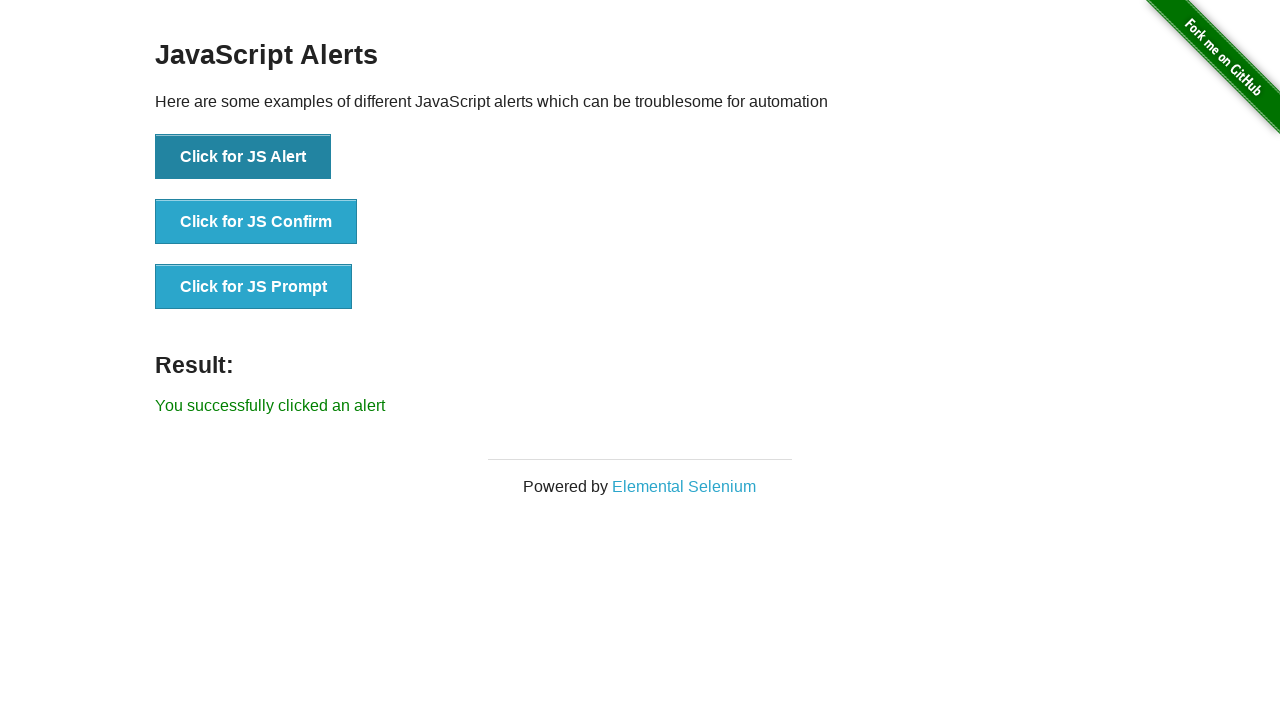

Verified success message: 'You successfully clicked an alert'
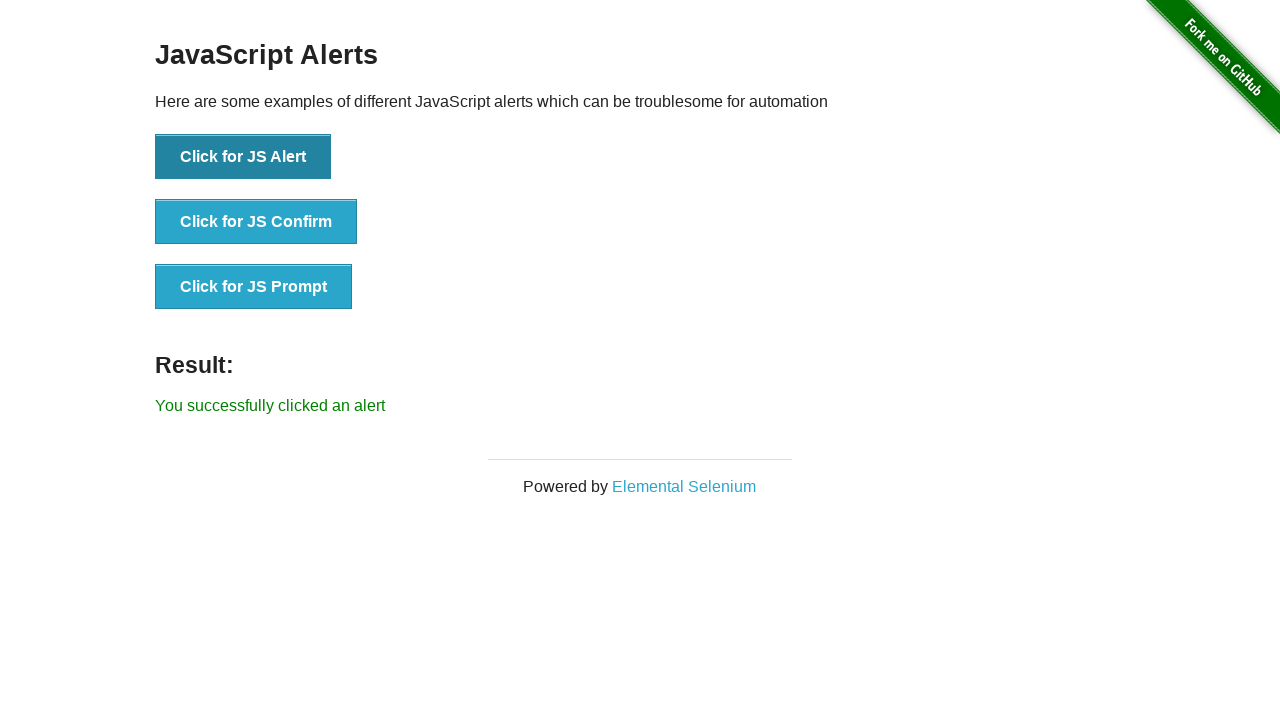

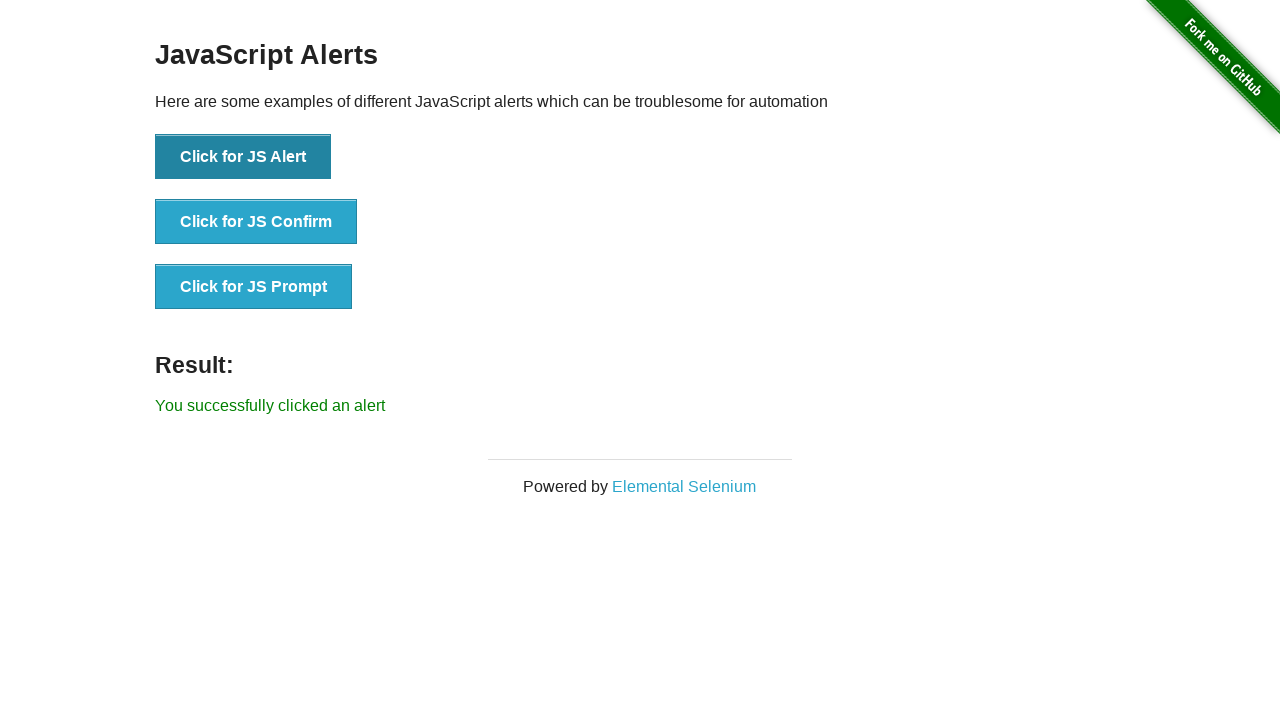